Tests adding two elements and then deleting them both

Starting URL: https://the-internet.herokuapp.com/add_remove_elements/

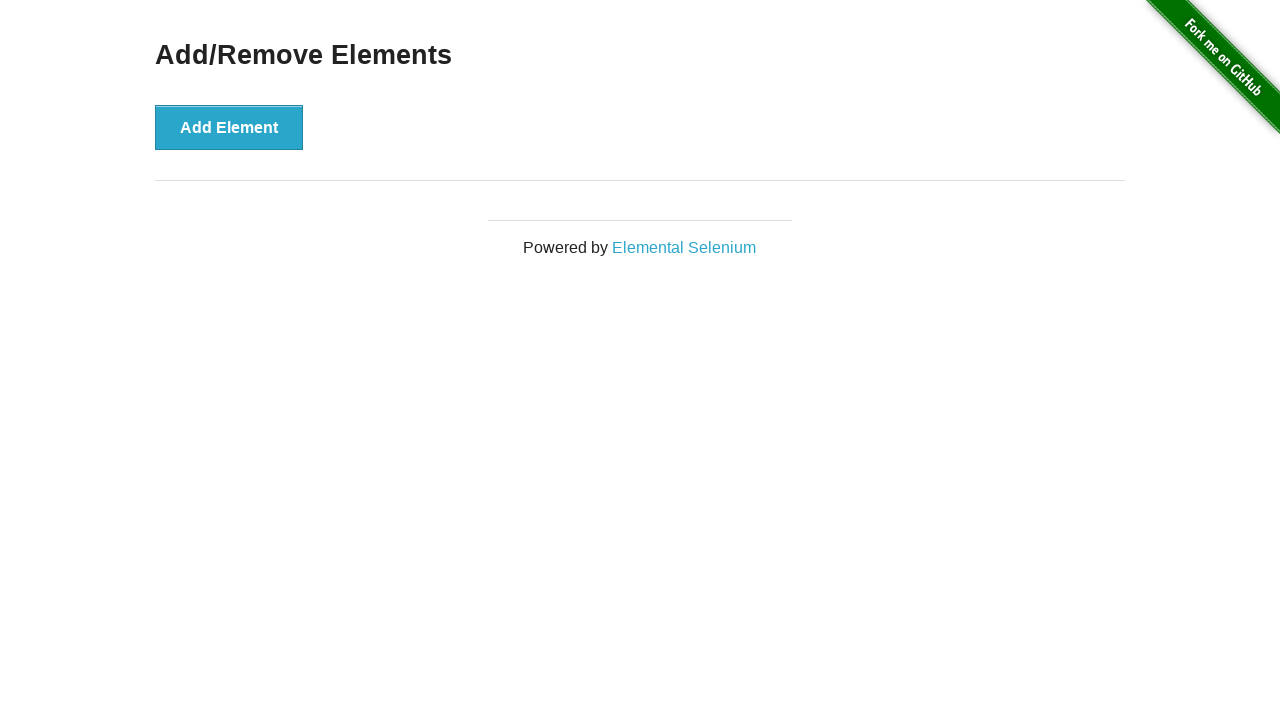

Clicked Add Element button (first time) at (229, 127) on .example button
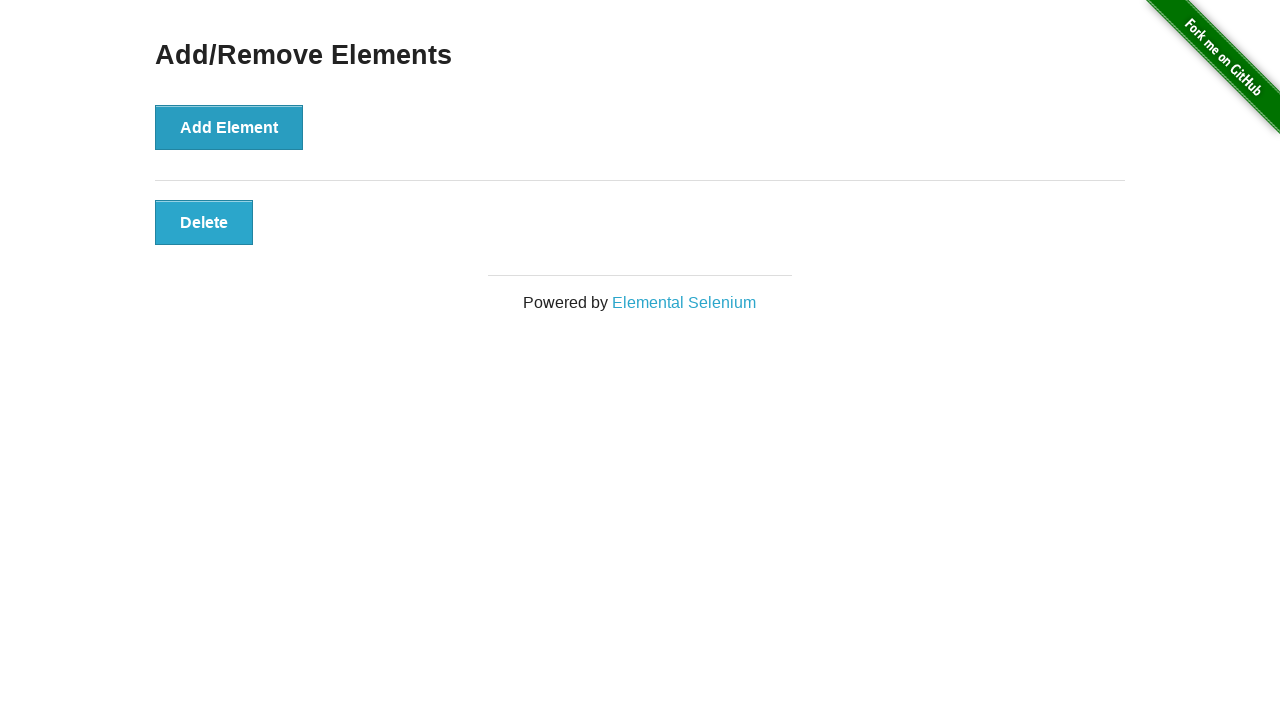

Clicked Add Element button (second time) at (229, 127) on .example button
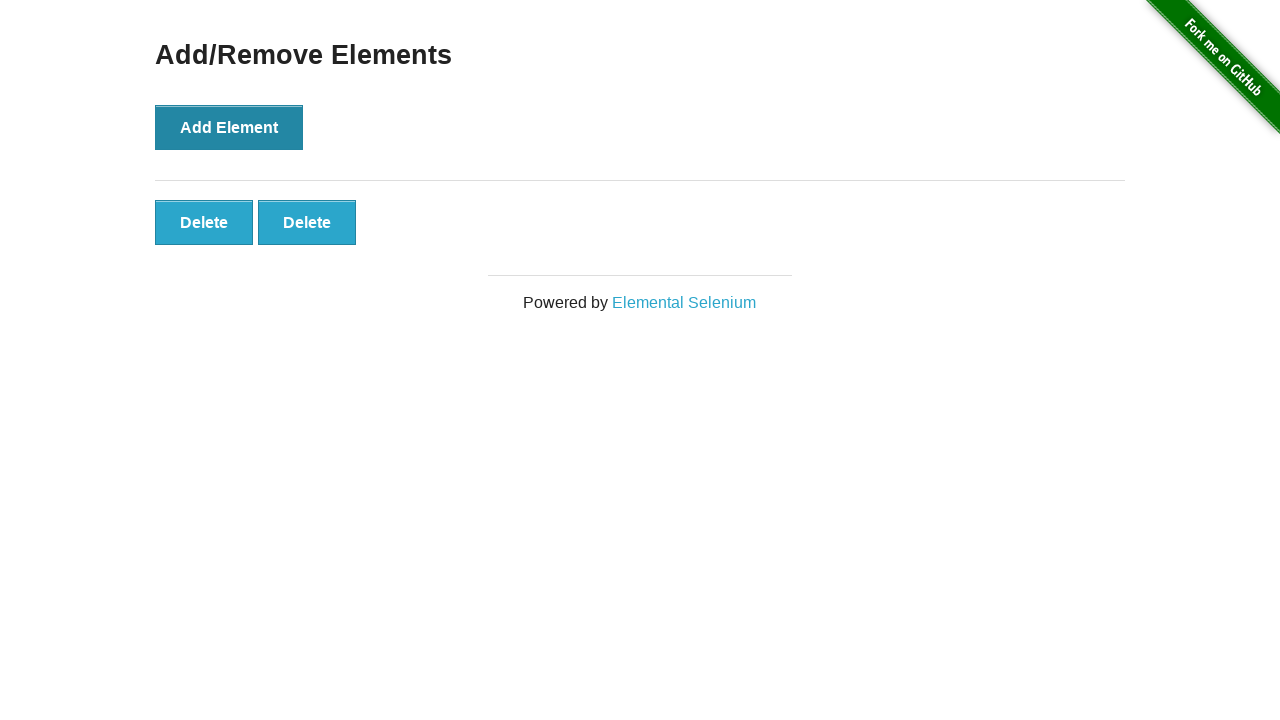

Clicked Delete button (first element) at (204, 222) on .added-manually
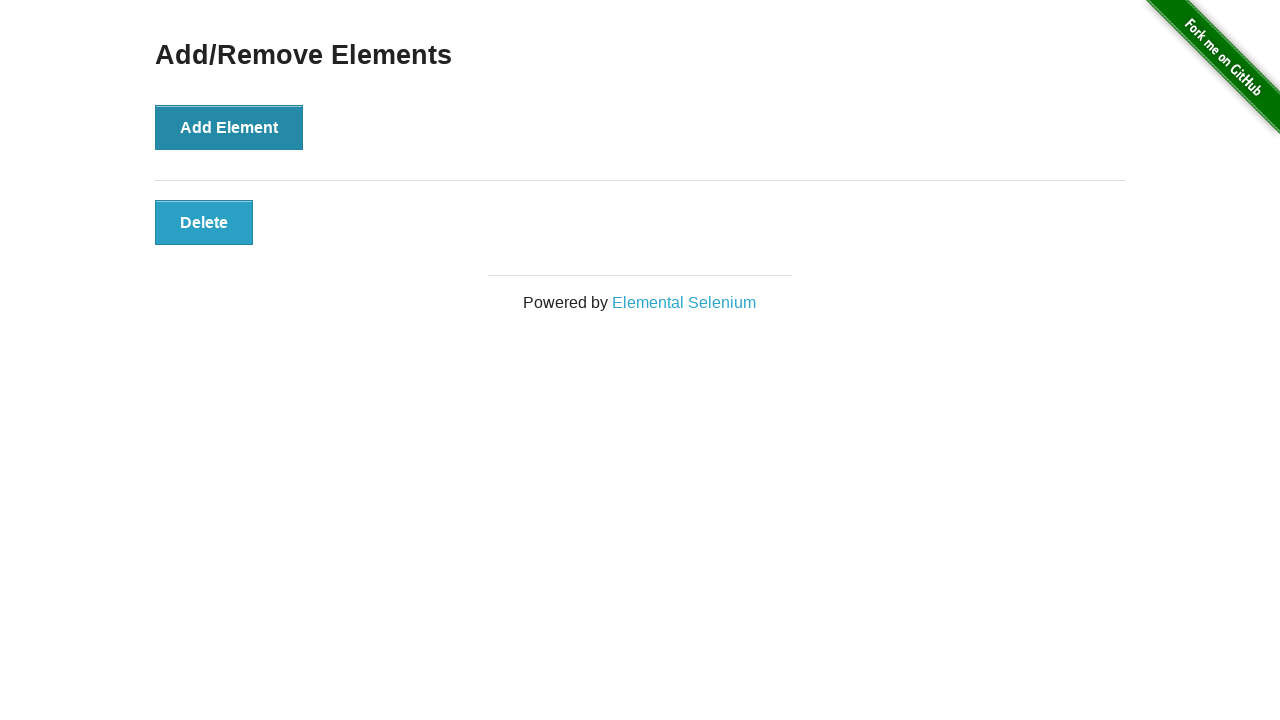

Clicked Delete button (second element) at (204, 222) on .added-manually
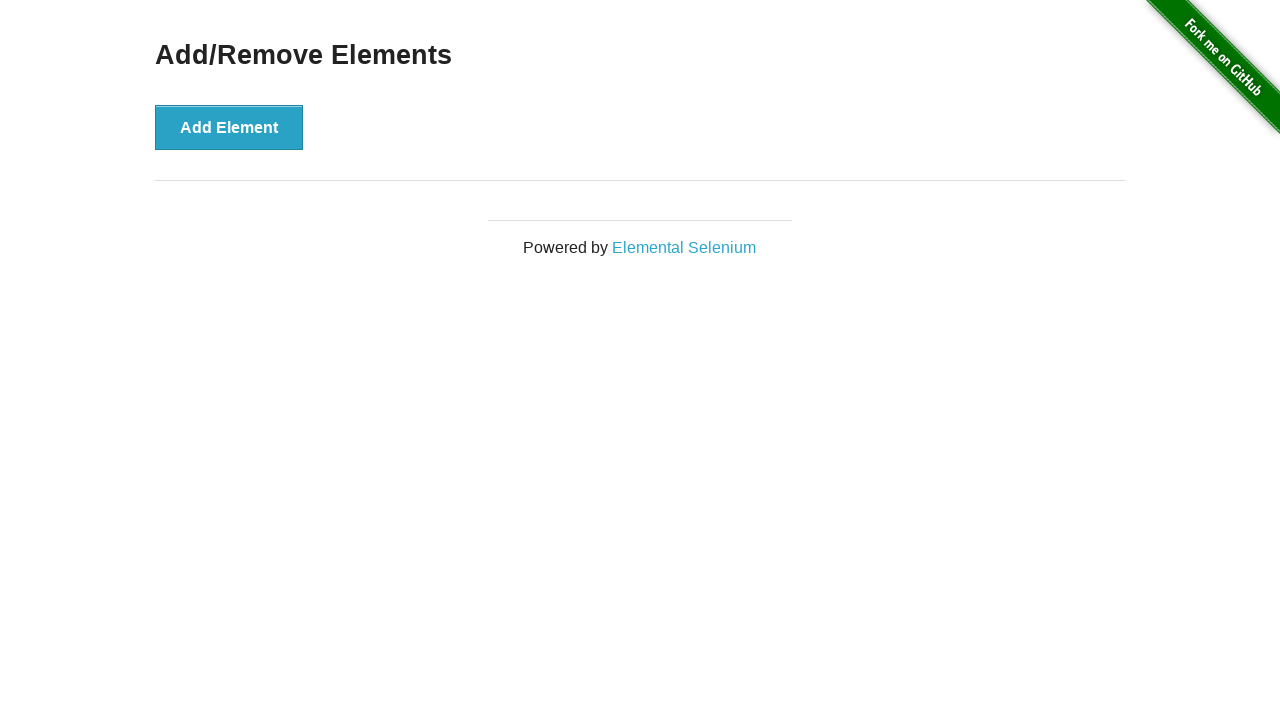

Verified all Delete buttons have been removed
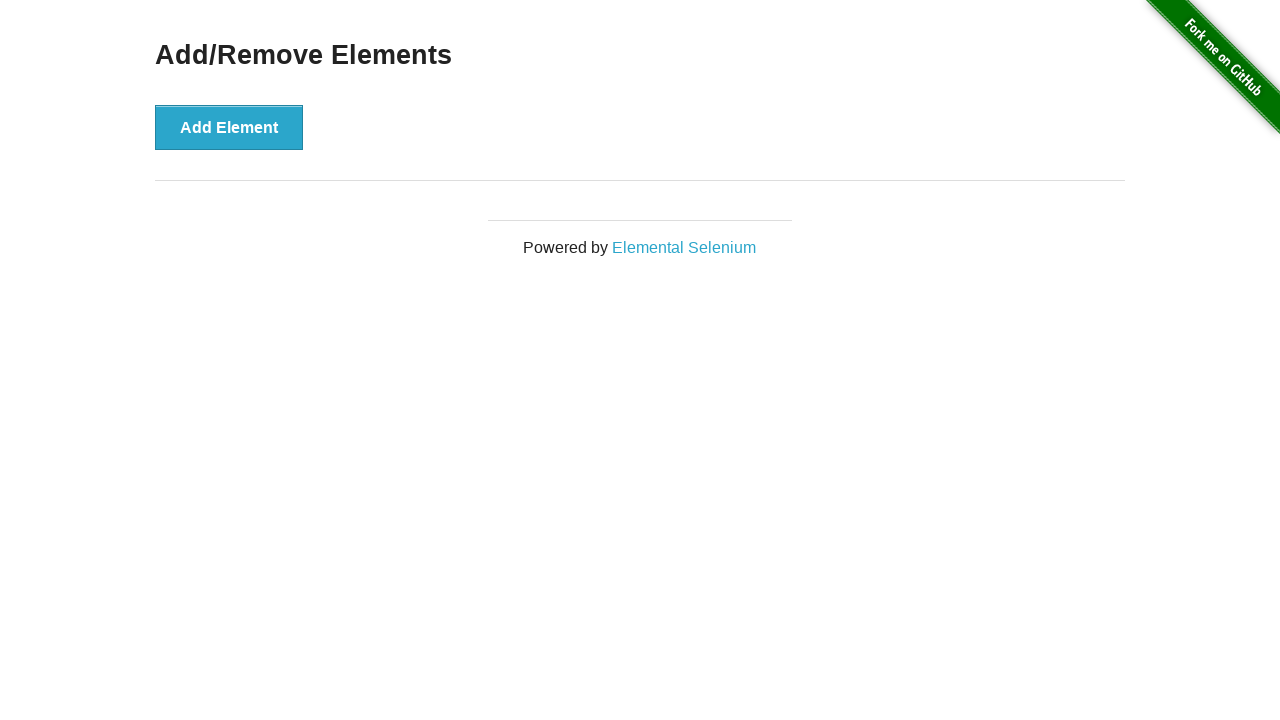

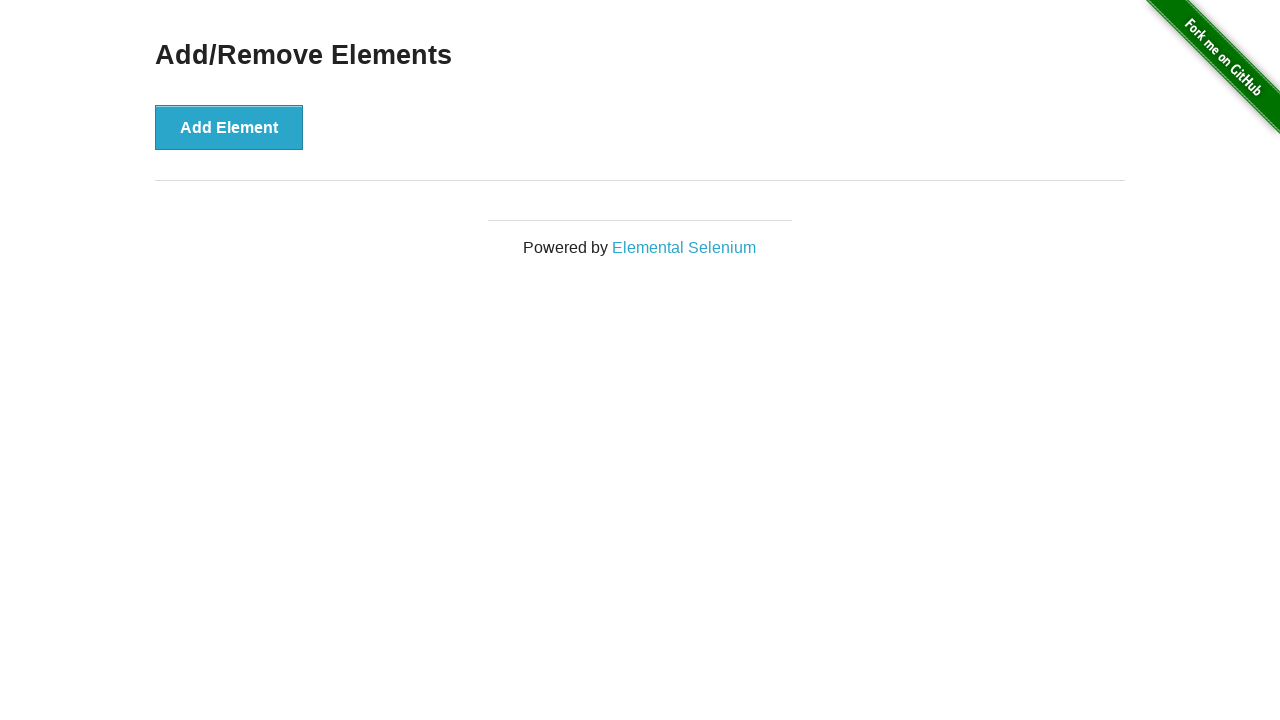